Tests editing a todo item by double-clicking, filling new text, and pressing Enter.

Starting URL: https://demo.playwright.dev/todomvc

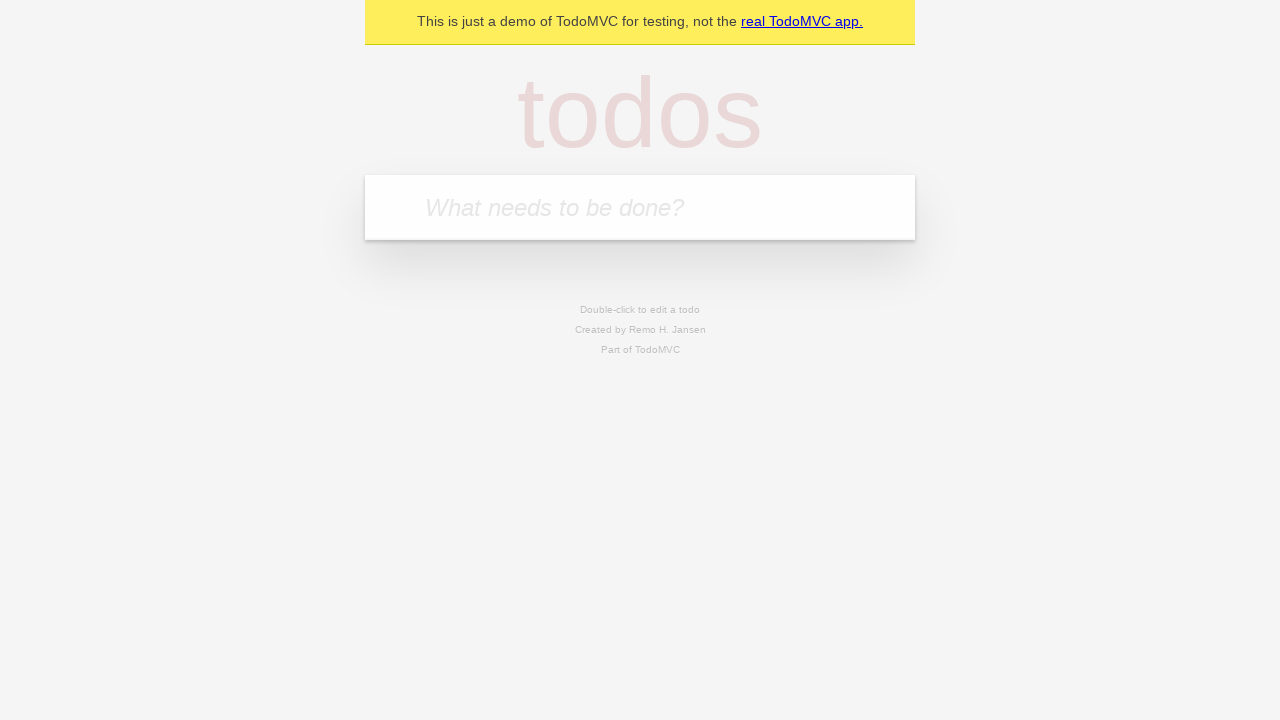

Filled new-todo input with 'buy some cheese' on .new-todo
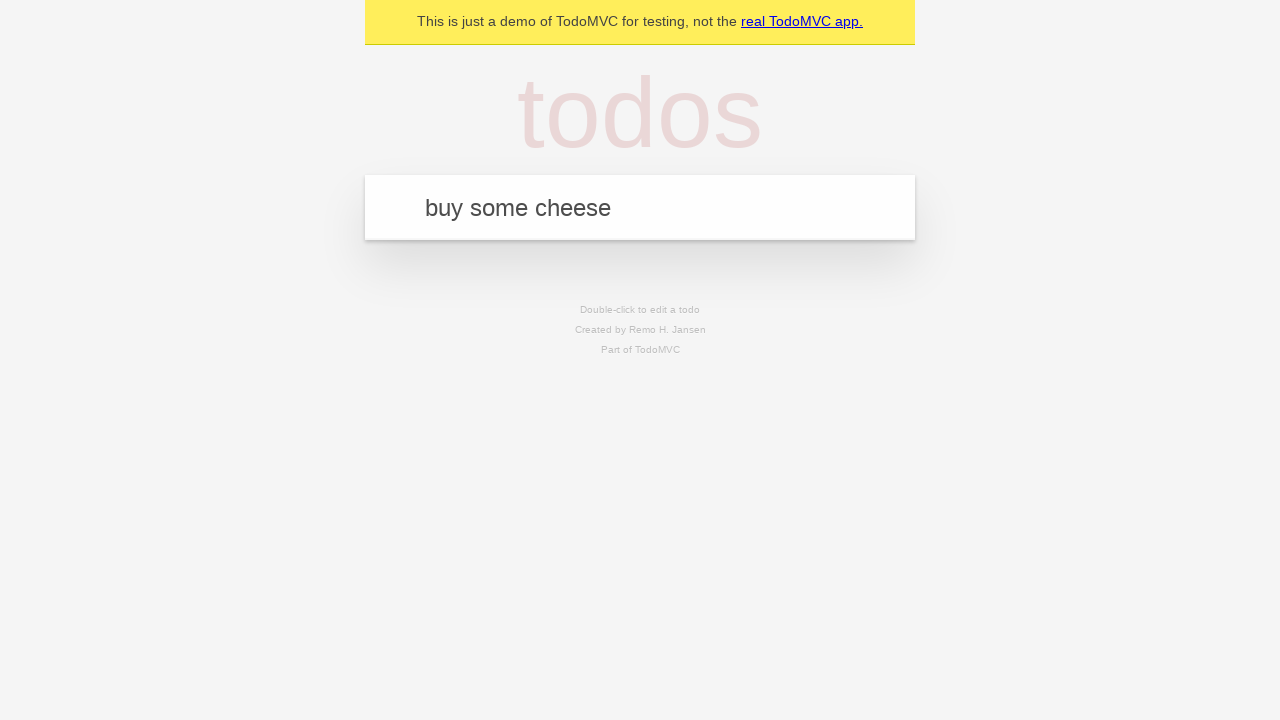

Pressed Enter to add first todo item on .new-todo
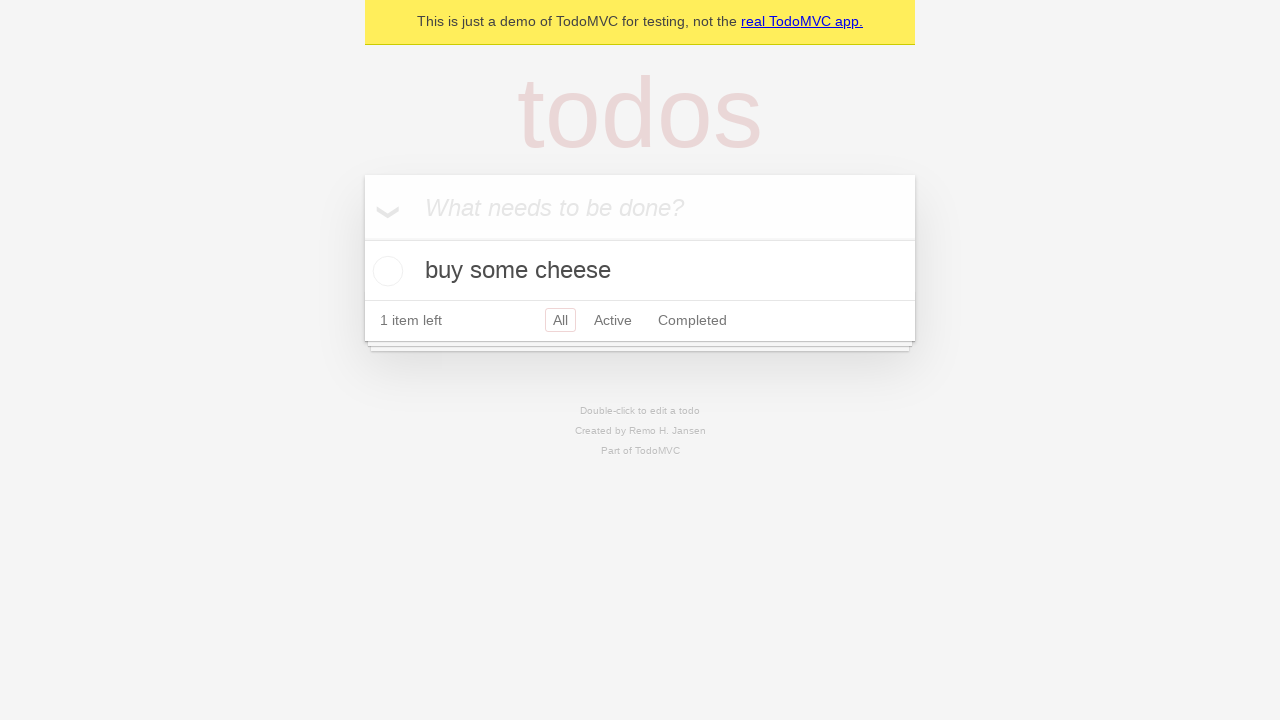

Filled new-todo input with 'feed the cat' on .new-todo
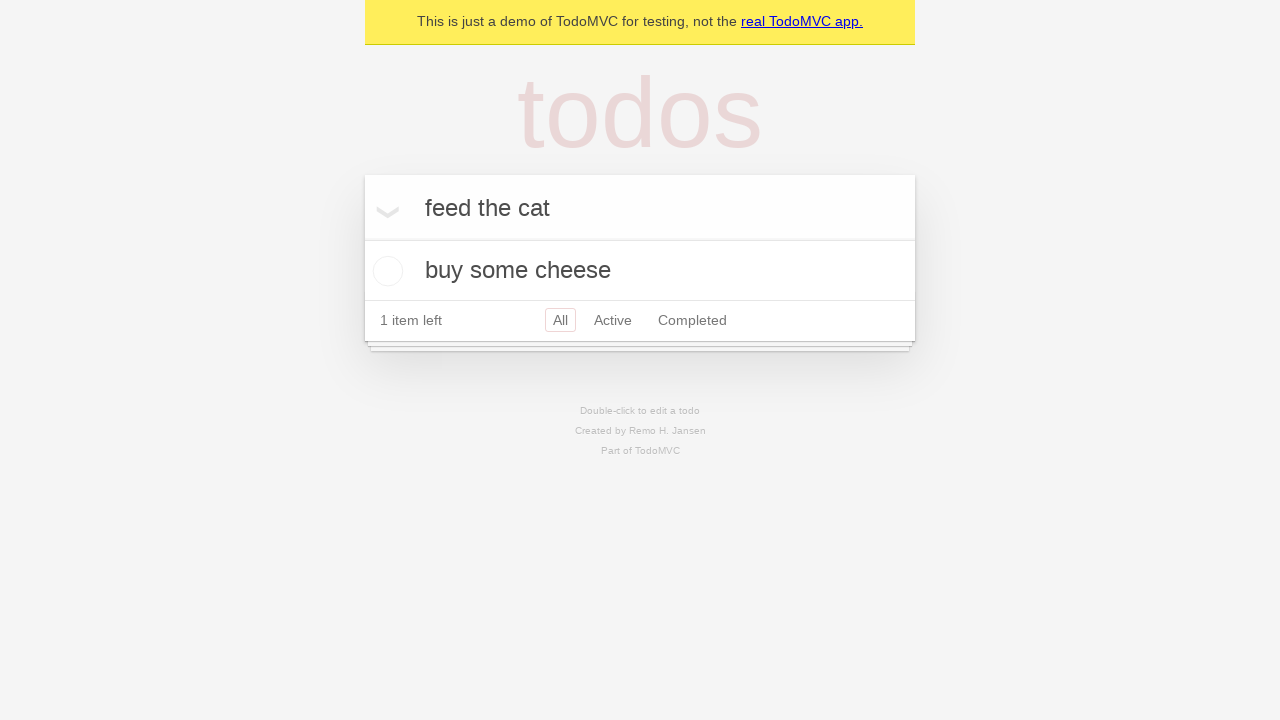

Pressed Enter to add second todo item on .new-todo
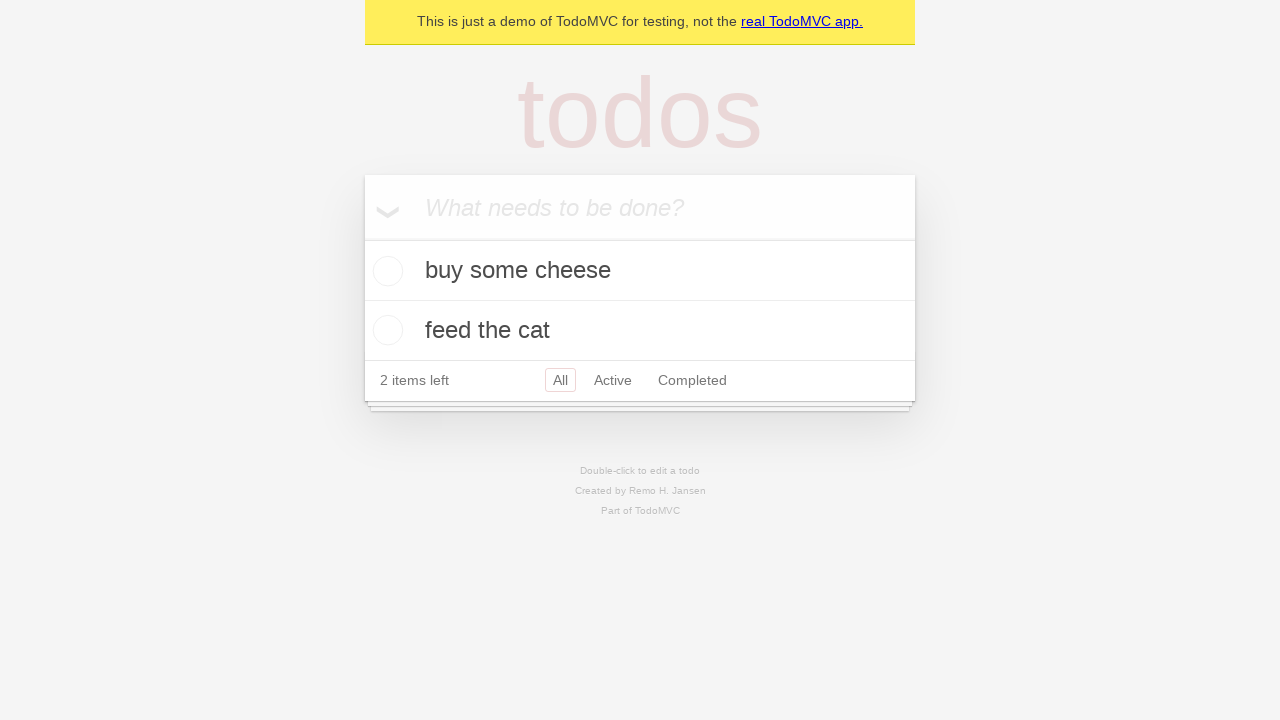

Filled new-todo input with 'book a doctors appointment' on .new-todo
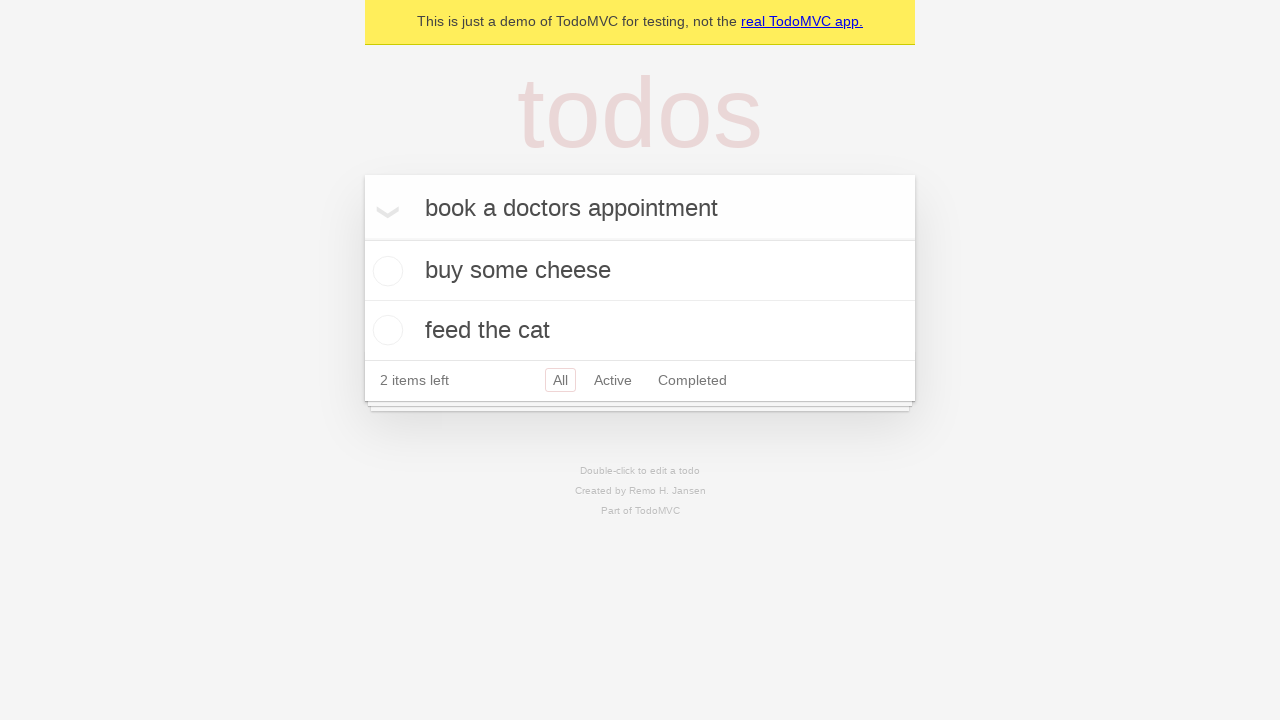

Pressed Enter to add third todo item on .new-todo
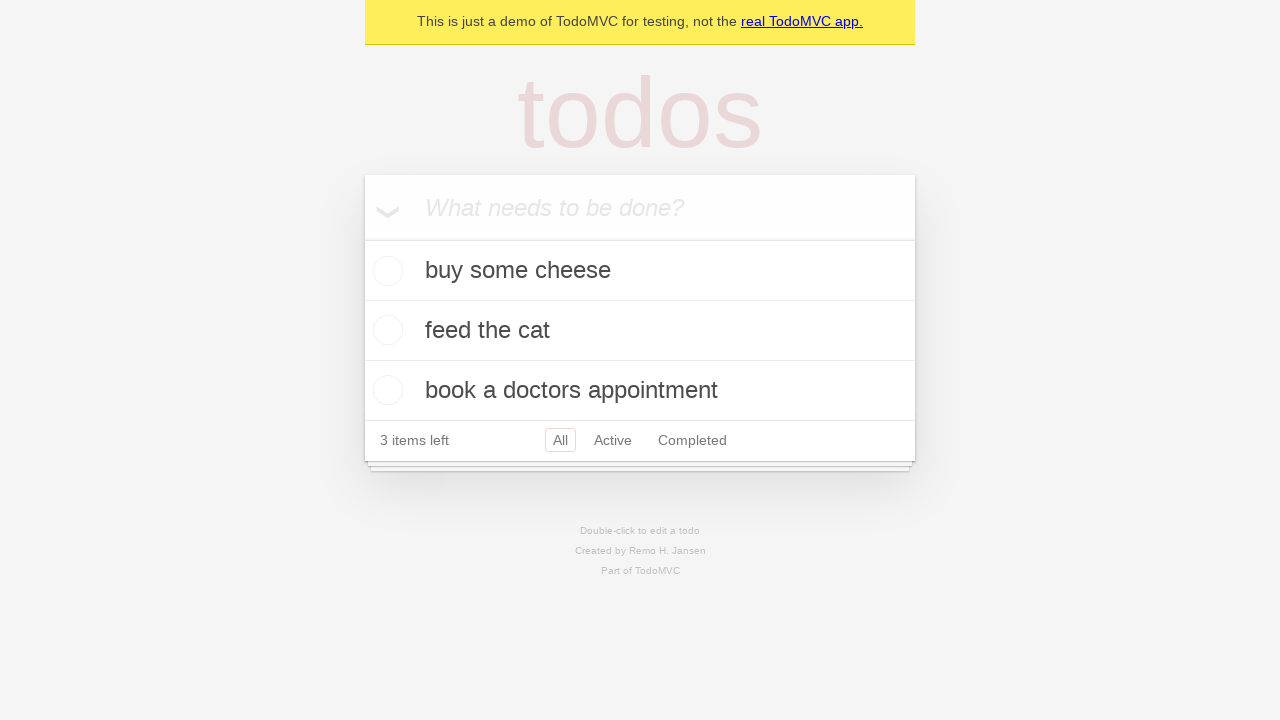

Waited for all three todo items to be added to the list
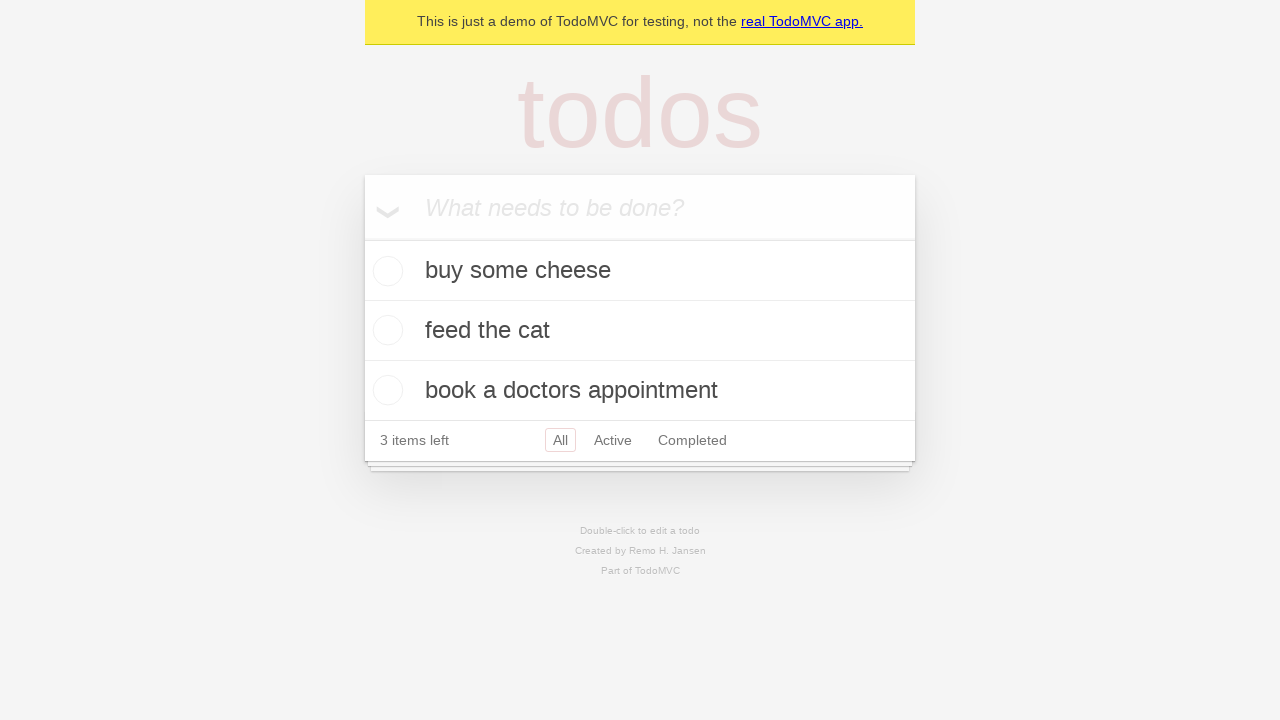

Double-clicked second todo item to enter edit mode at (640, 331) on .todo-list li >> nth=1
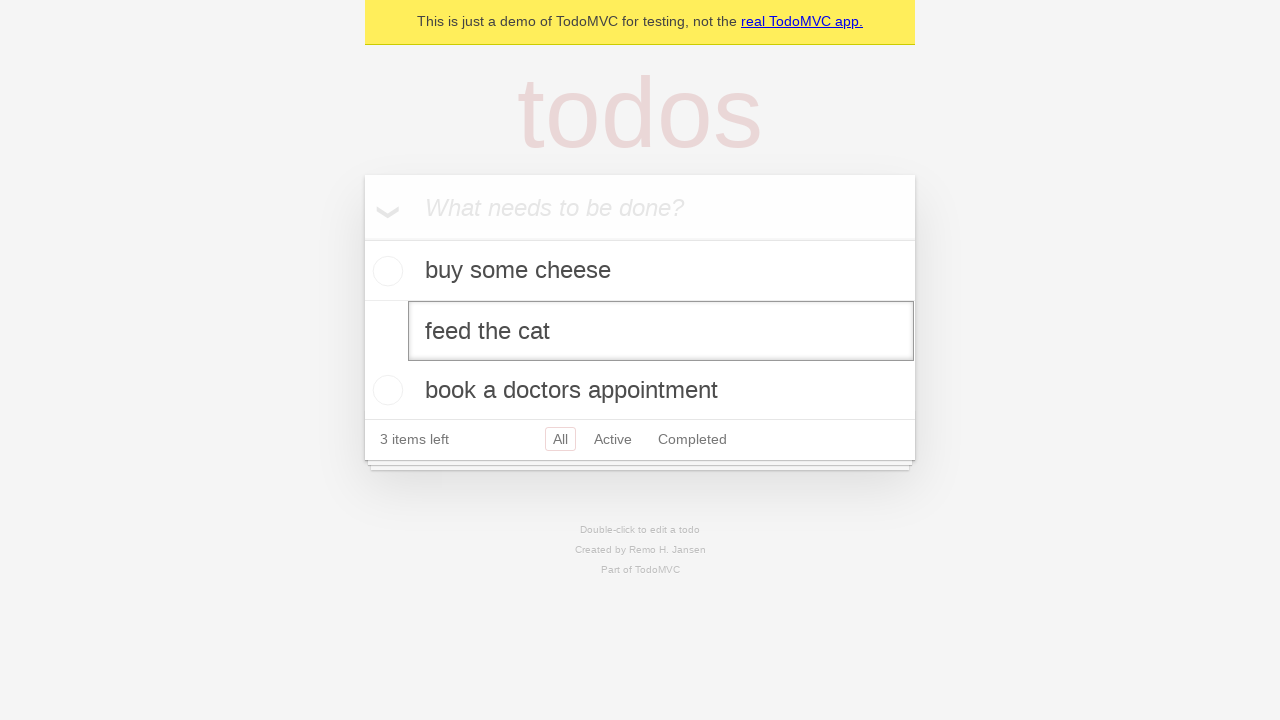

Filled edit field with new text 'buy some sausages' on .todo-list li >> nth=1 >> .edit
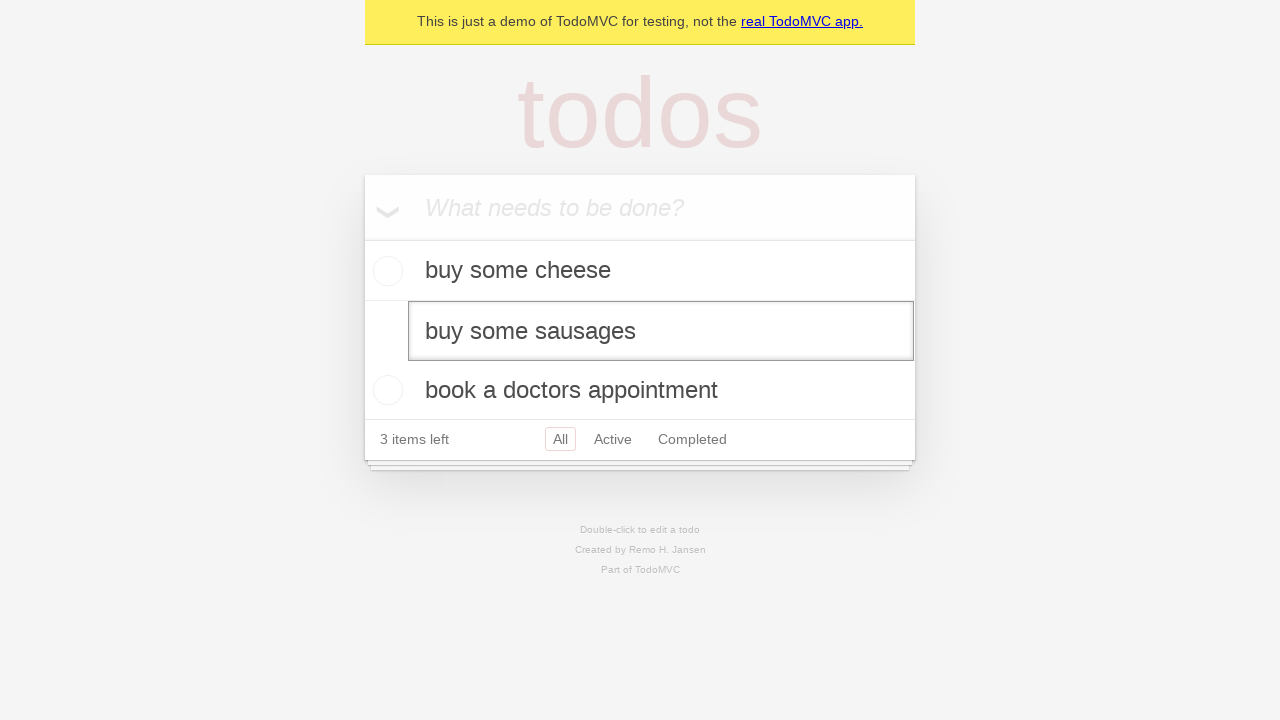

Pressed Enter to save the edited todo item on .todo-list li >> nth=1 >> .edit
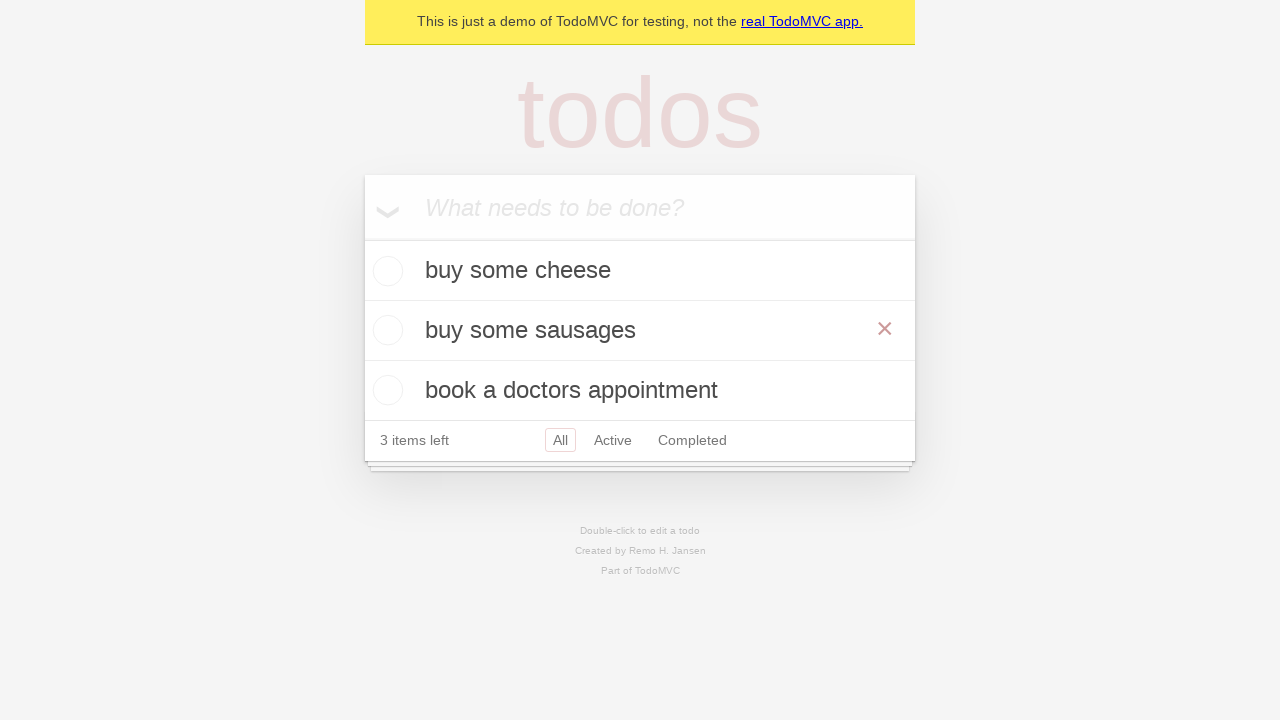

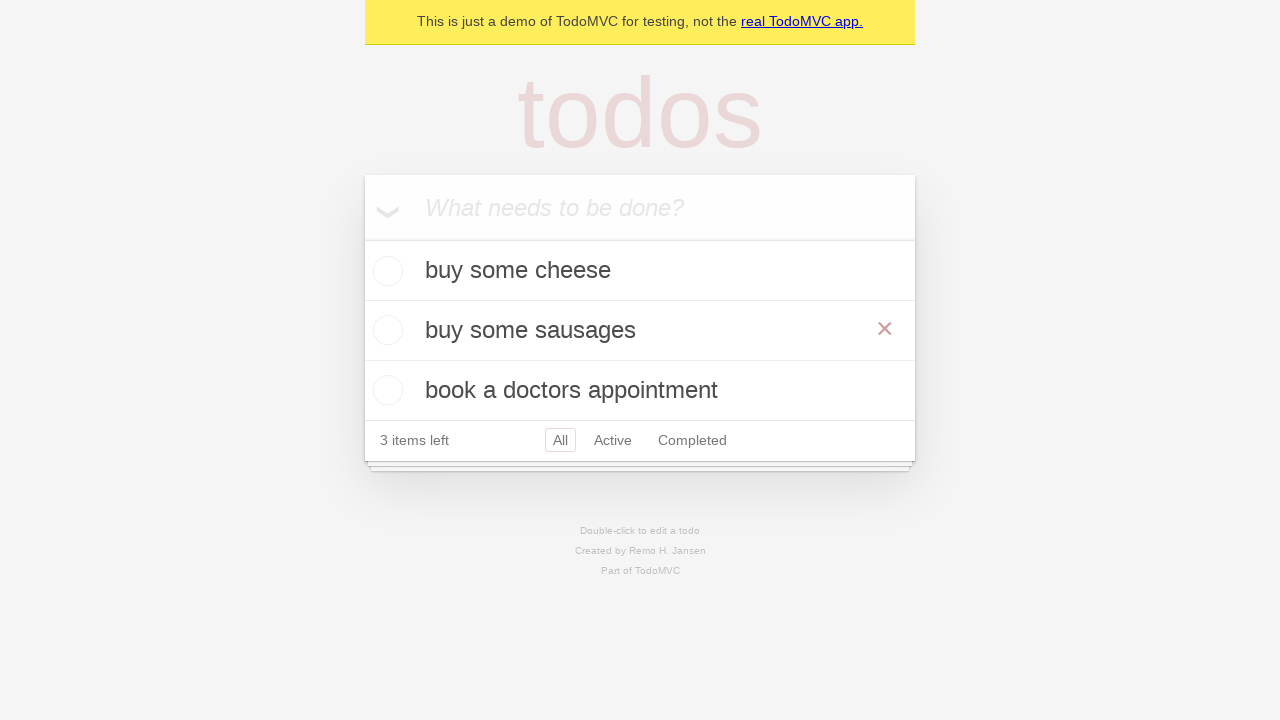